Uses explicit wait to find a paragraph element with "dev magic" text and verifies its content

Starting URL: https://kristinek.github.io/site/examples/sync

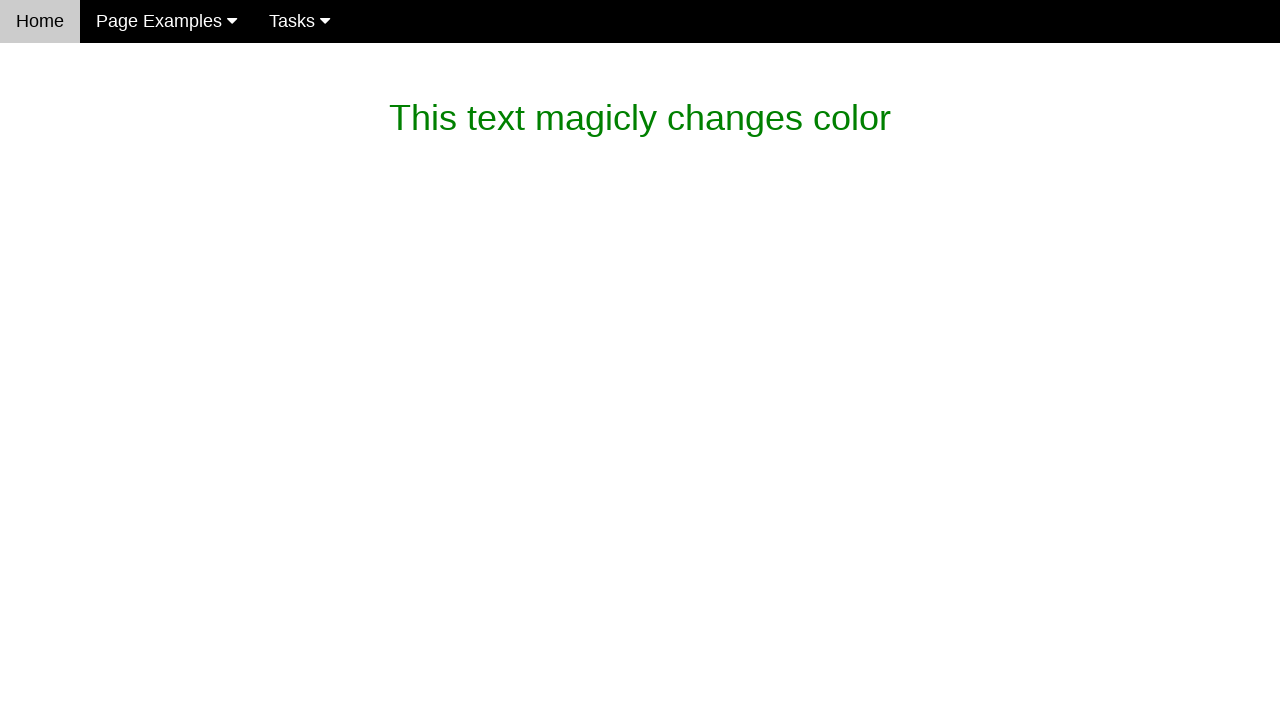

Waited for paragraph element containing 'dev magic' text to appear
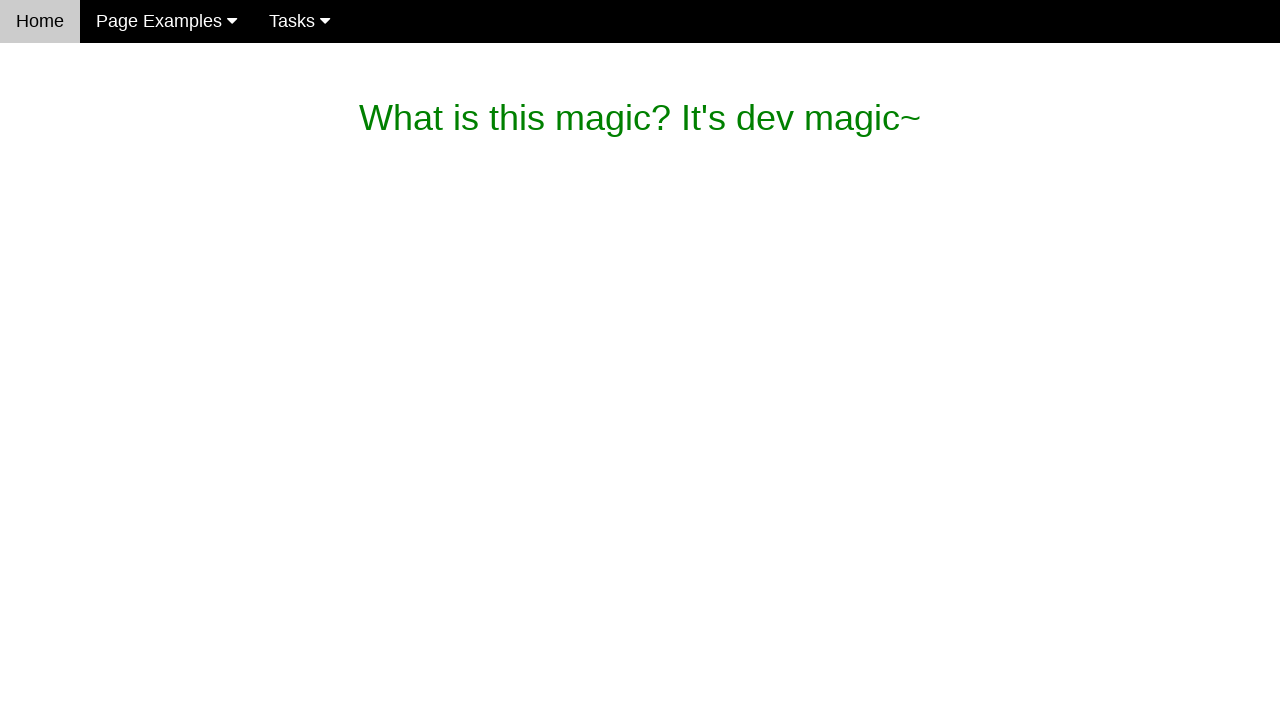

Verified paragraph content matches 'What is this magic? It's dev magic~'
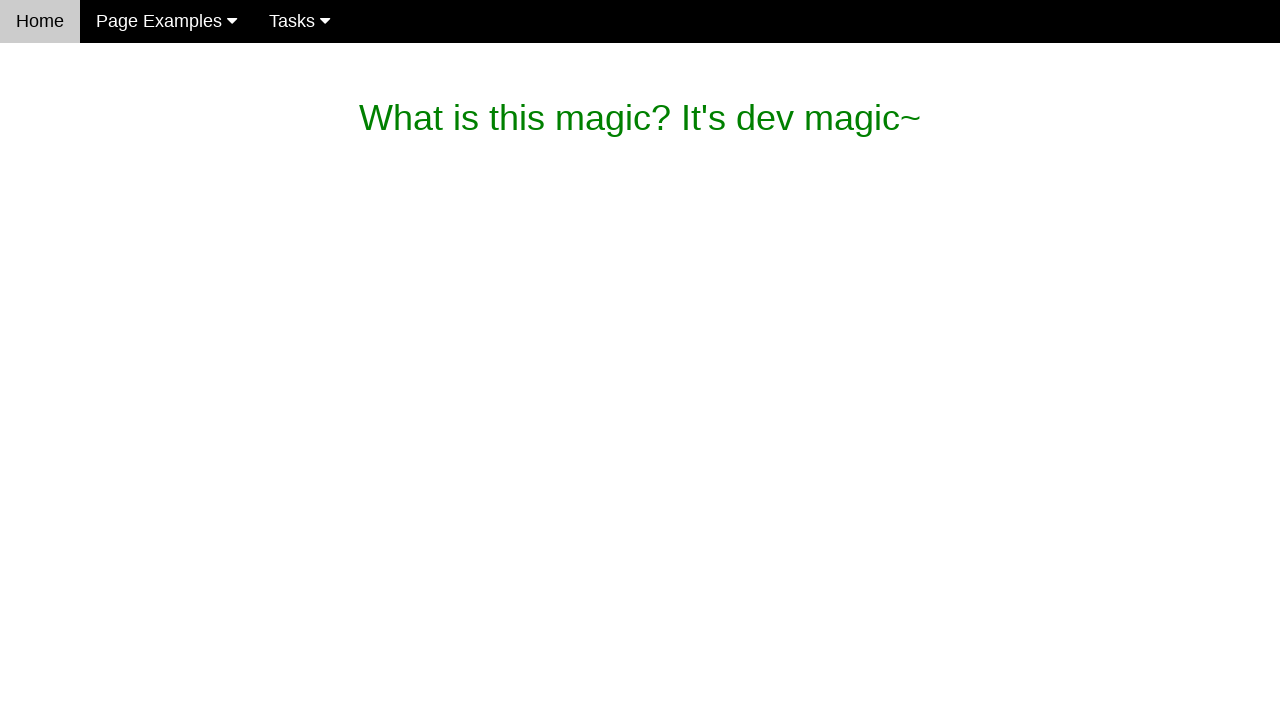

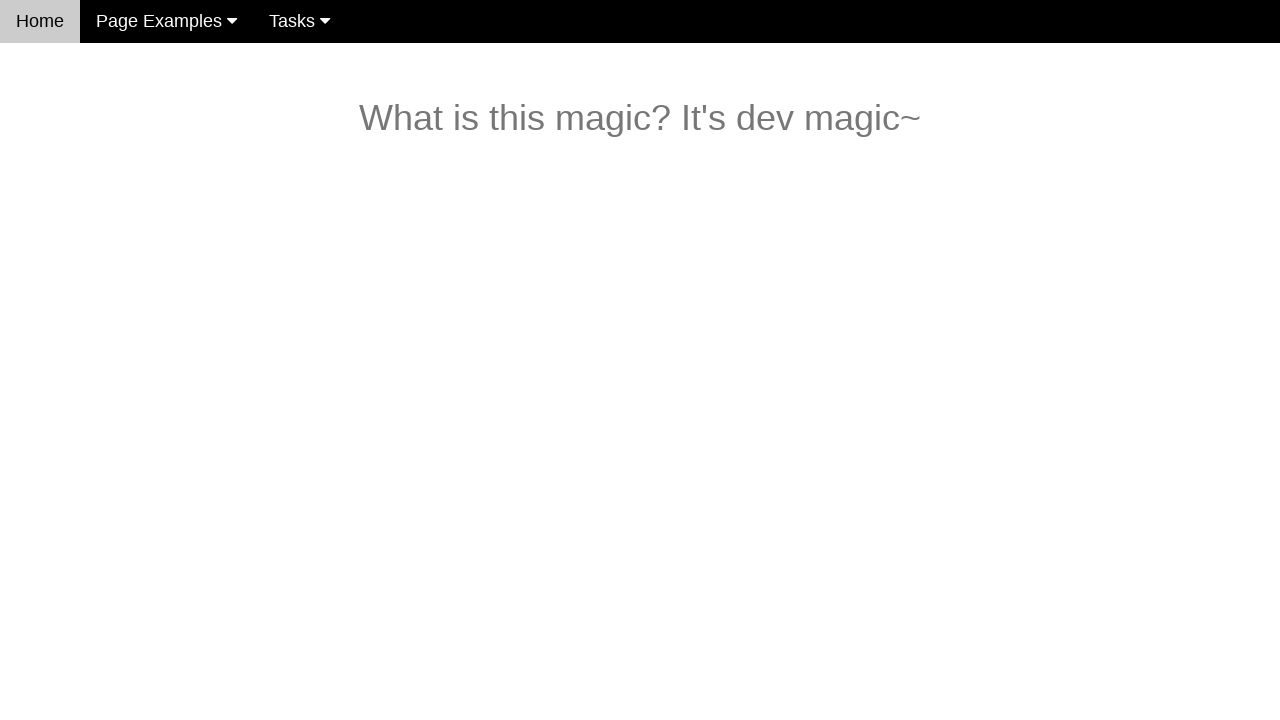